Navigates to a Georgian legal document search page, clicks on the first document link to view its details, then navigates back to the search results.

Starting URL: https://matsne.gov.ge/en/document/search?page=1

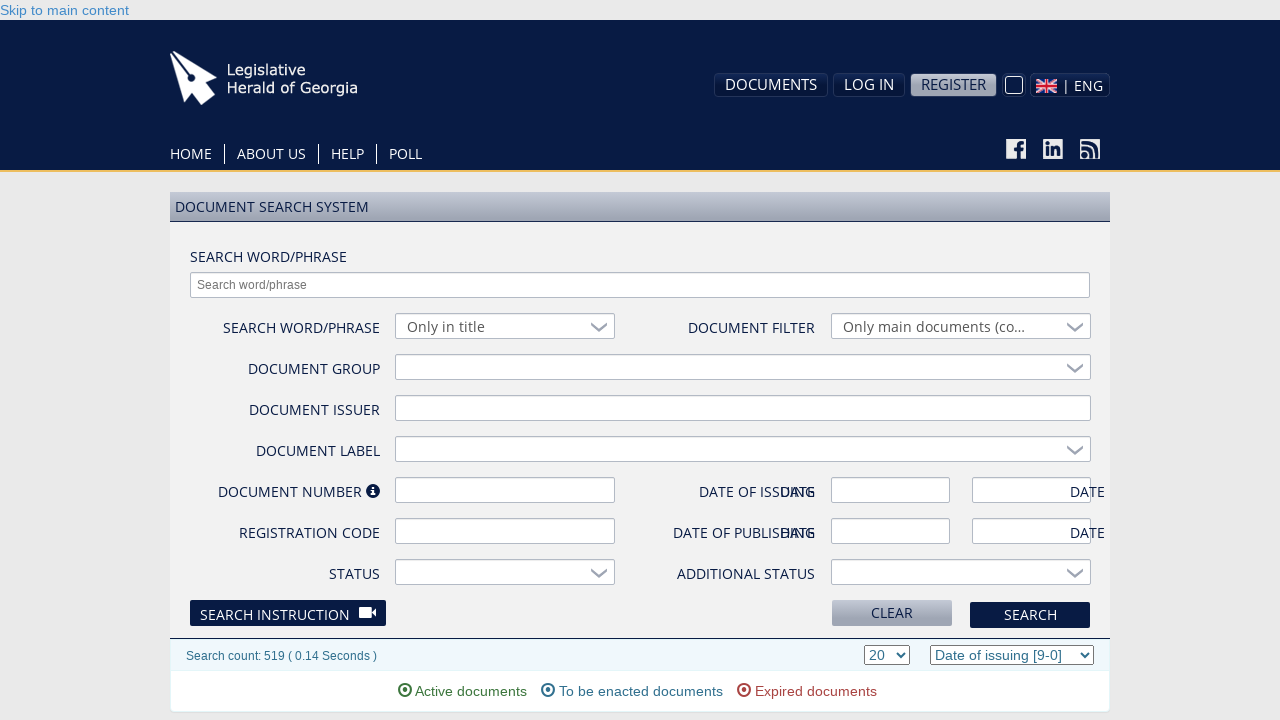

Waited for document links to load on search results page
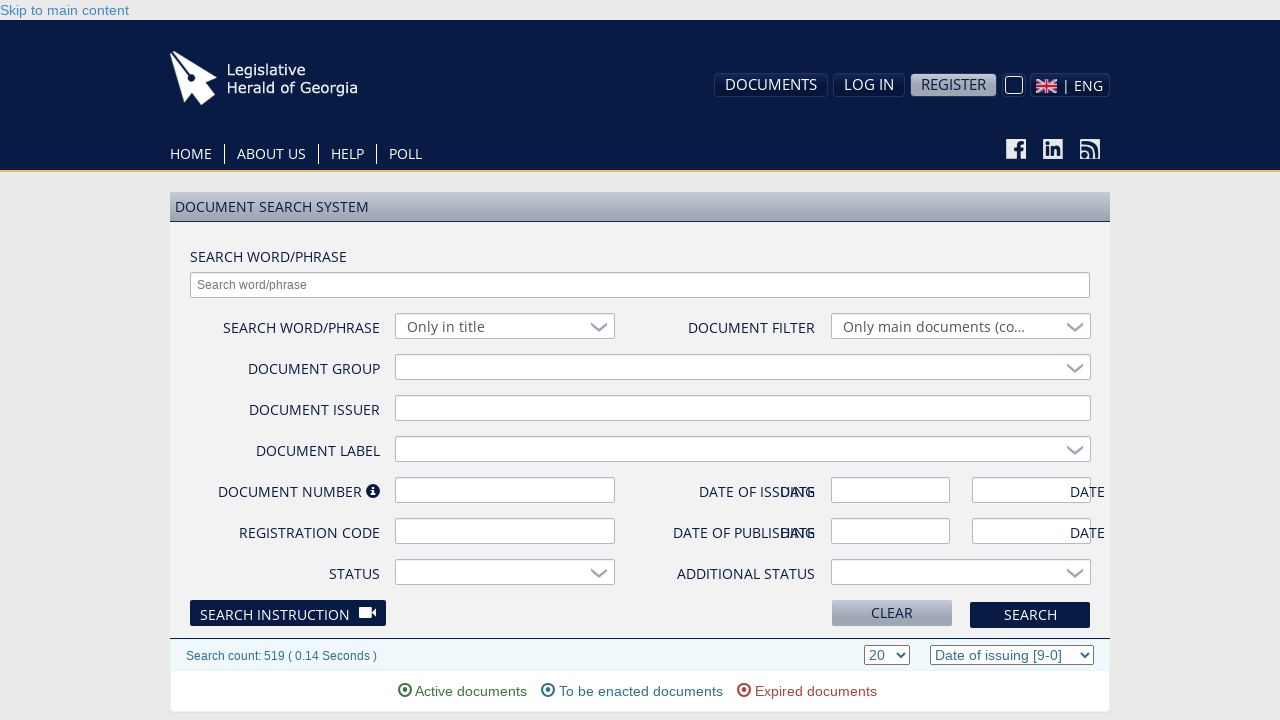

Clicked on the first document link to view details at (304, 361) on div.panel-heading p a >> nth=0
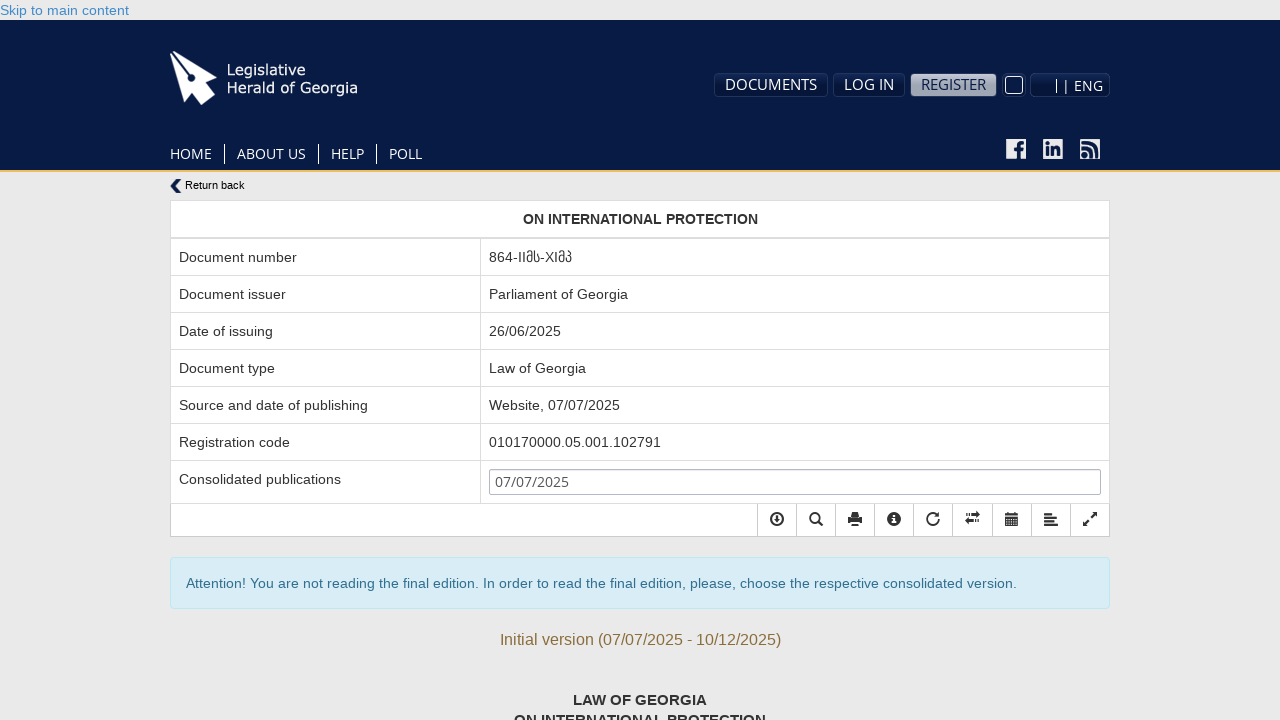

Document page loaded and network idle
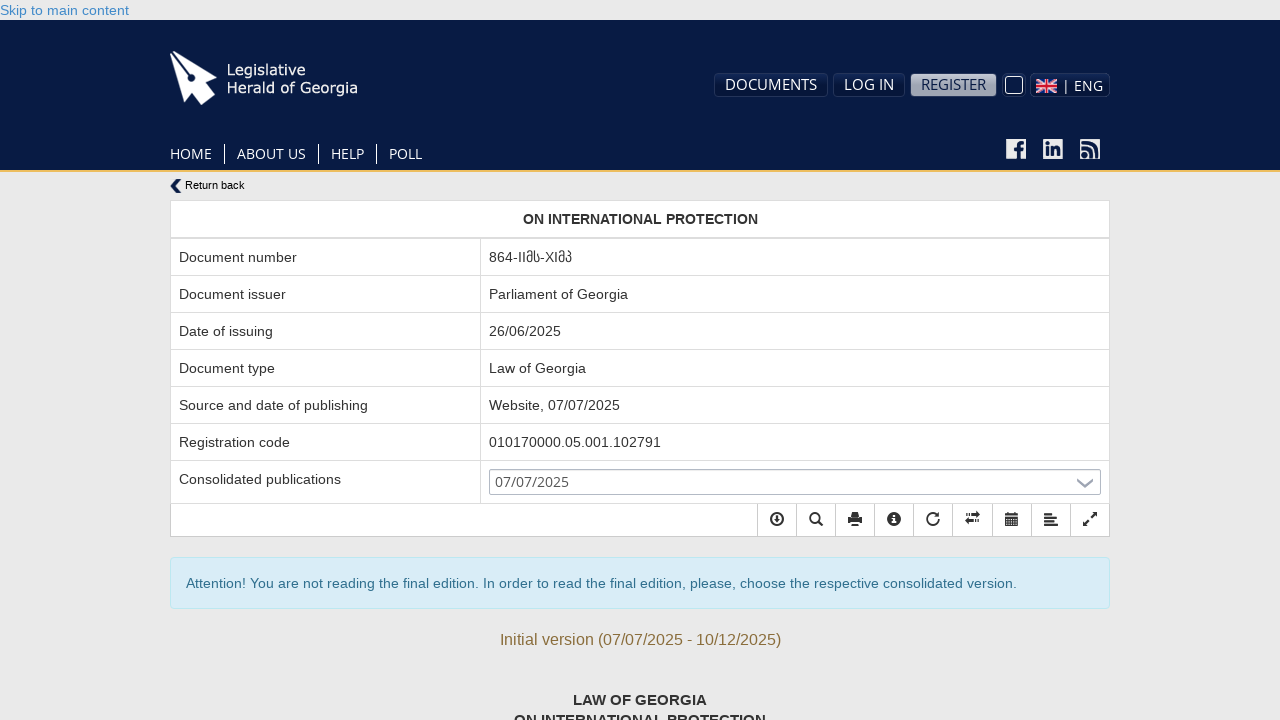

Clicked back button to return to search results at (640, 186) on .goback
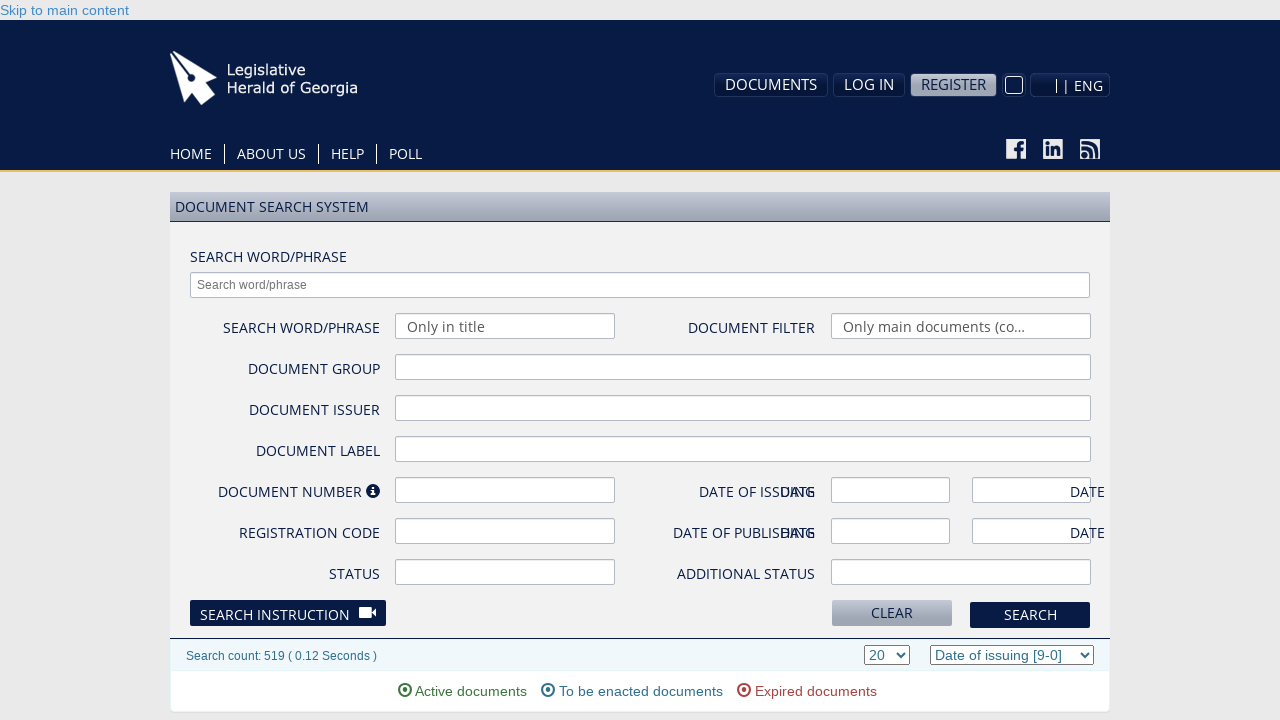

Search results page reloaded with document links visible
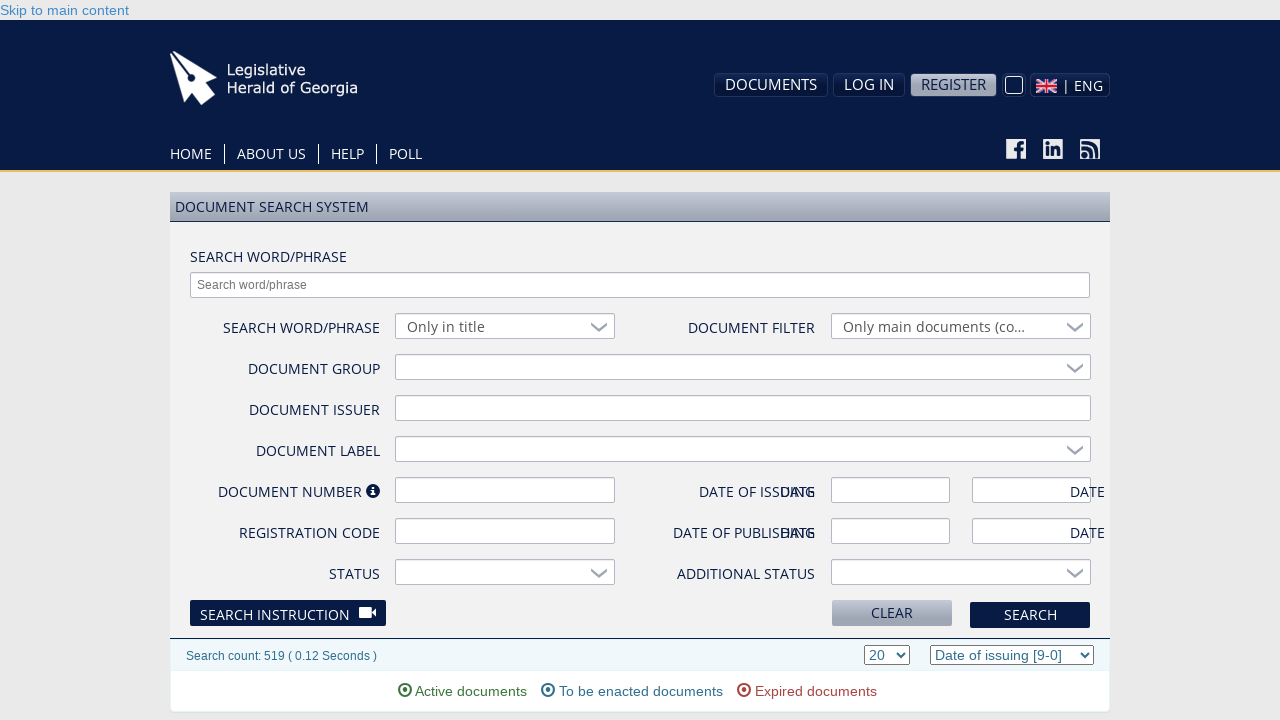

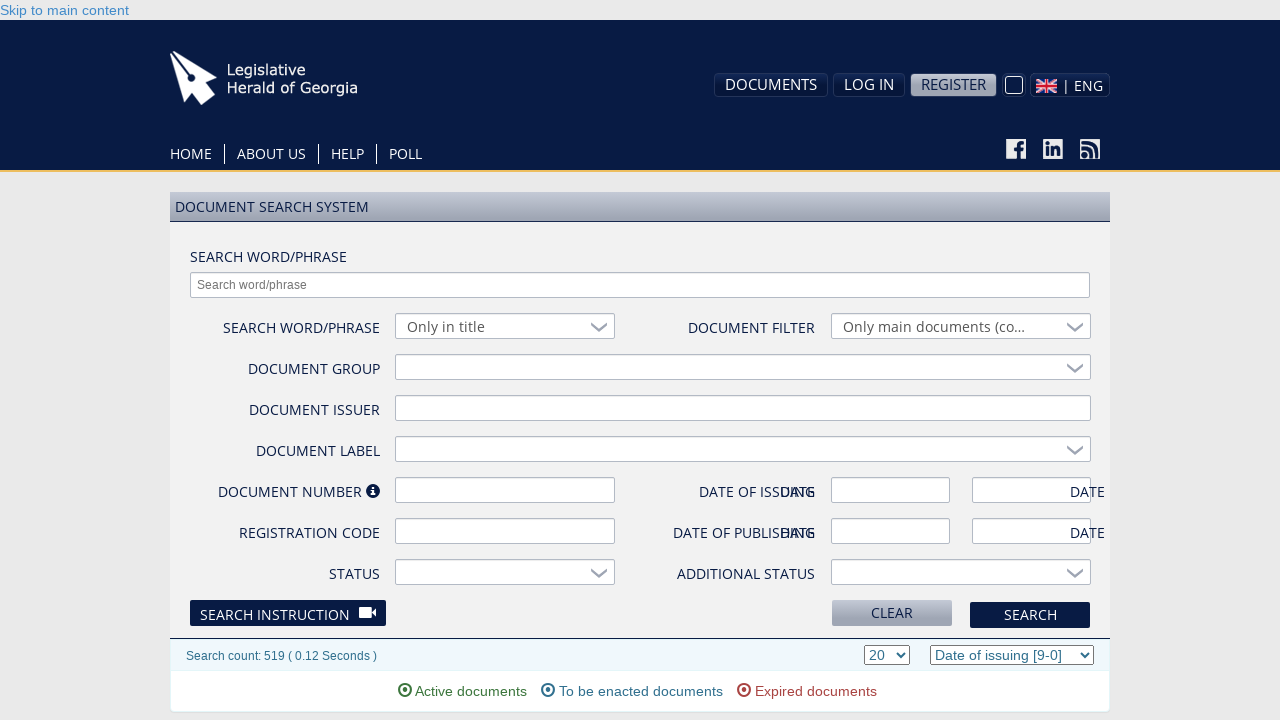